Clicks on the web form link using xpath selector and verifies navigation to the form page

Starting URL: https://bonigarcia.dev/selenium-webdriver-java/

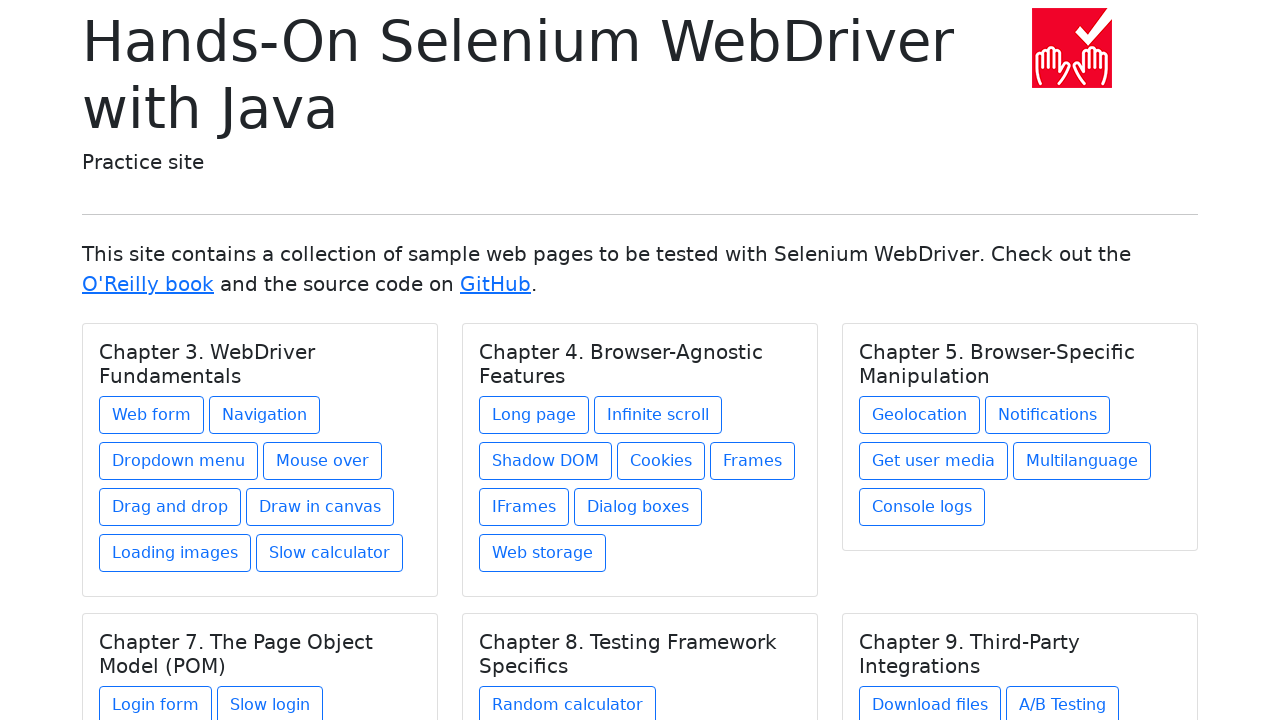

Clicked on web form link using xpath selector at (152, 415) on xpath=//a[@href='web-form.html']
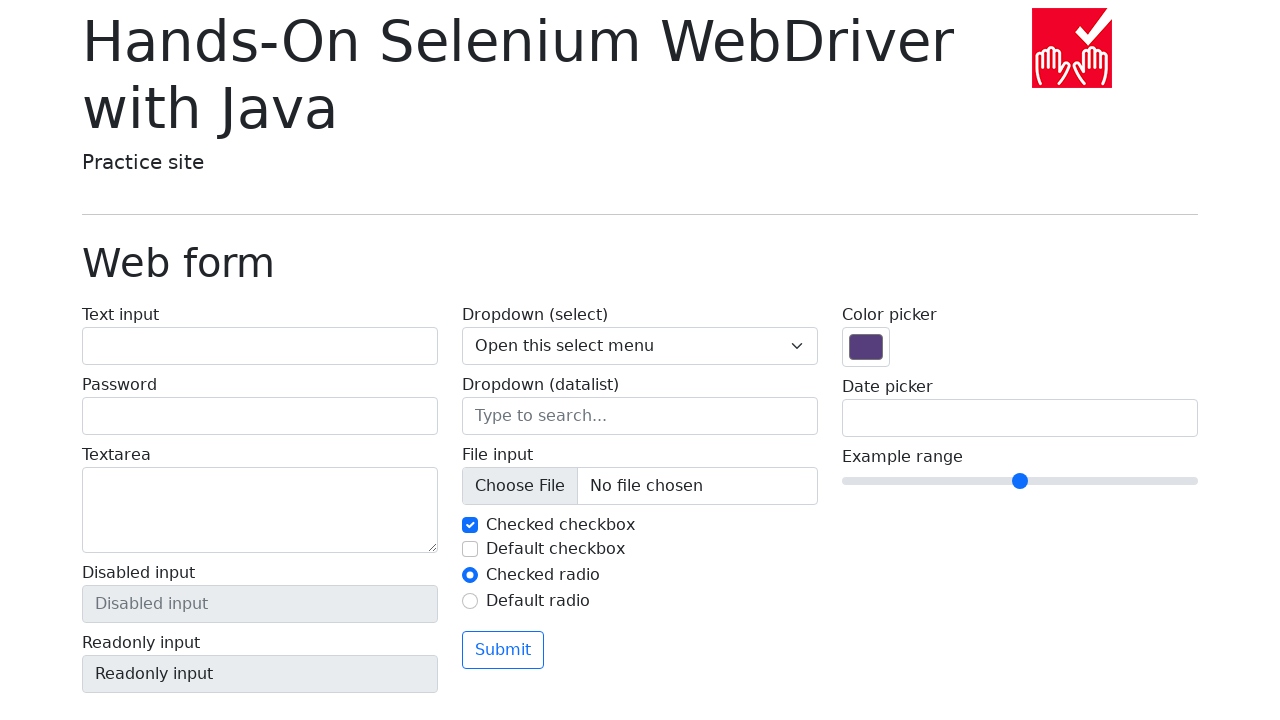

Verified navigation to web form page - URL assertion passed
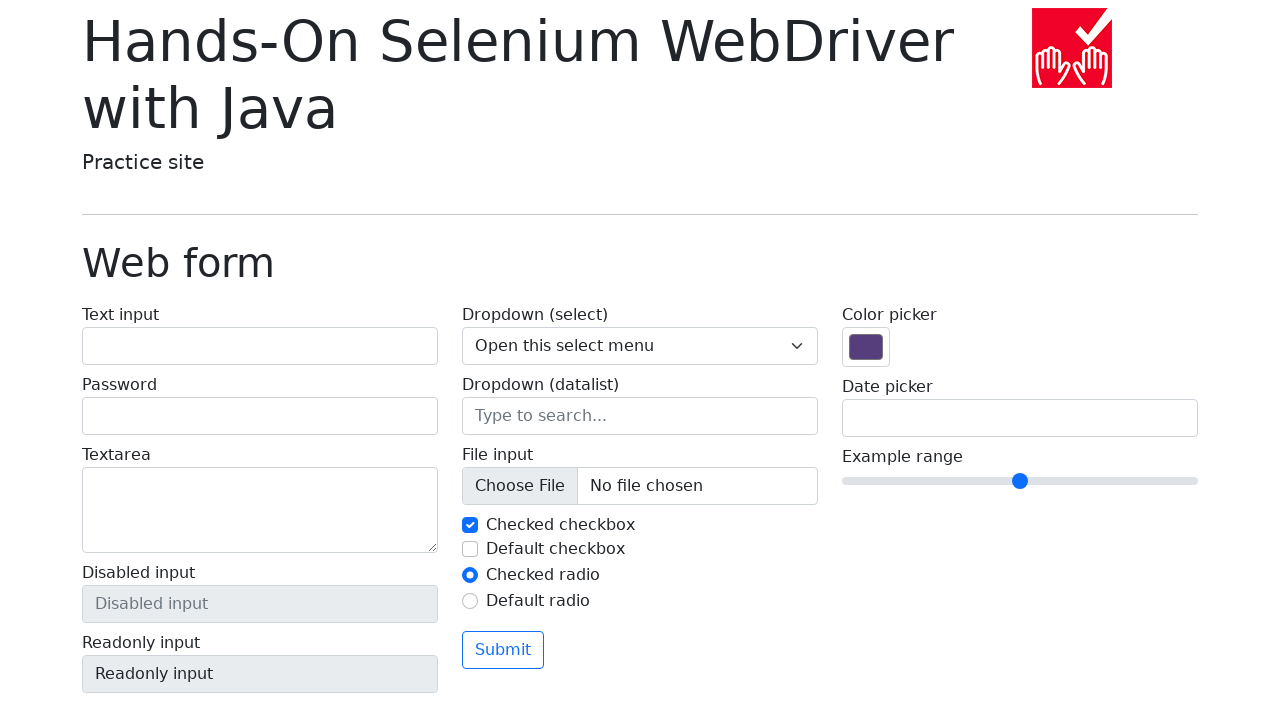

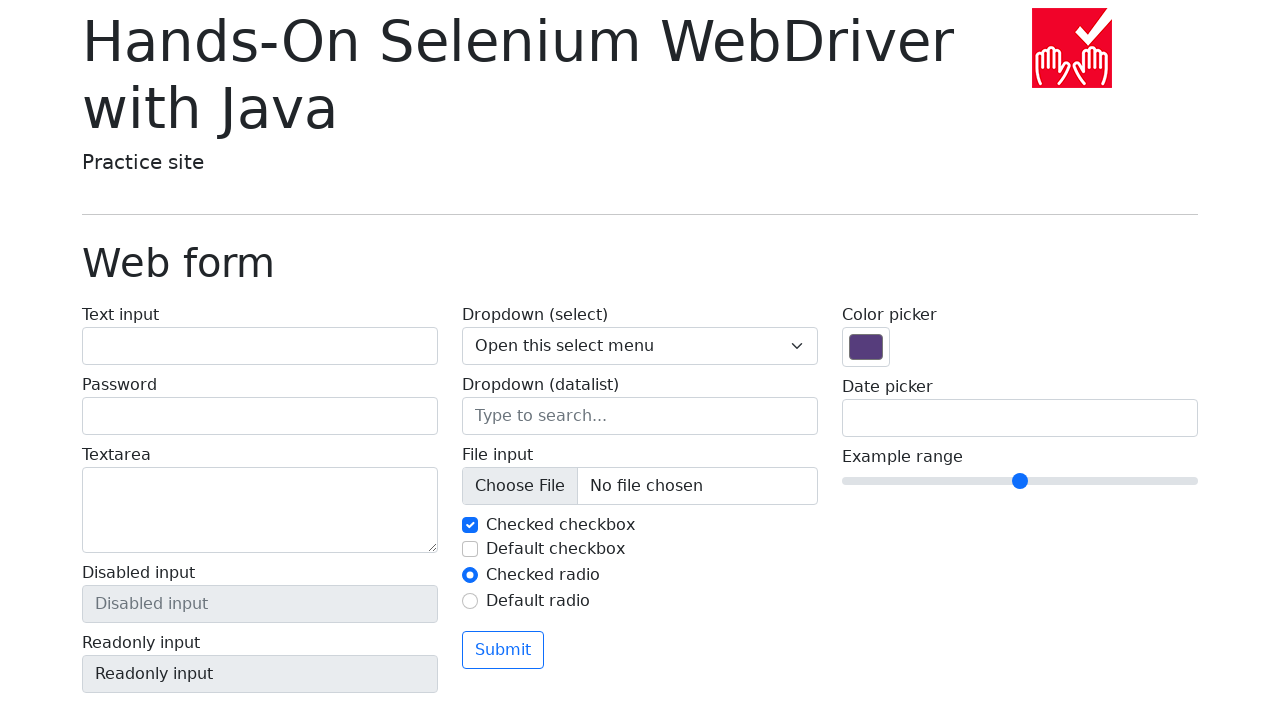